Tests the Selenide GitHub repository by navigating to its Wiki section and verifying that the SoftAssertions page exists and contains JUnit5 example code documentation.

Starting URL: https://github.com/selenide/selenide

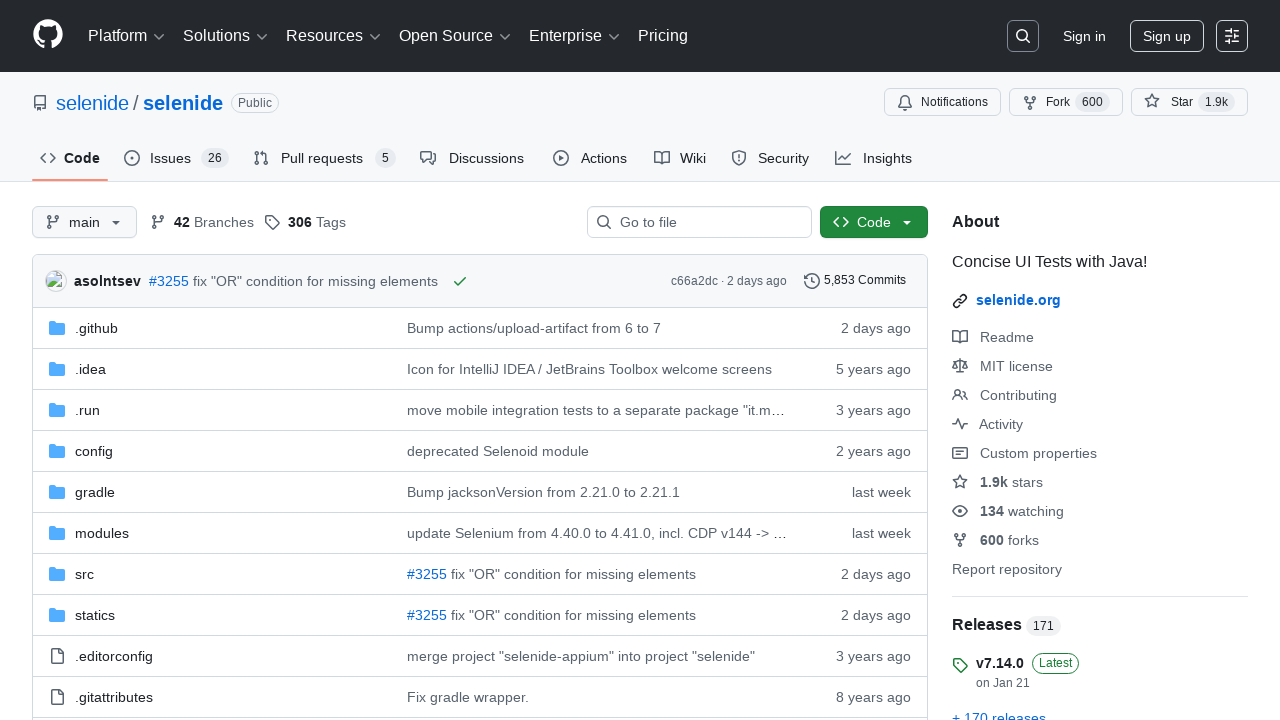

Clicked on the Wiki tab at (680, 158) on #wiki-tab
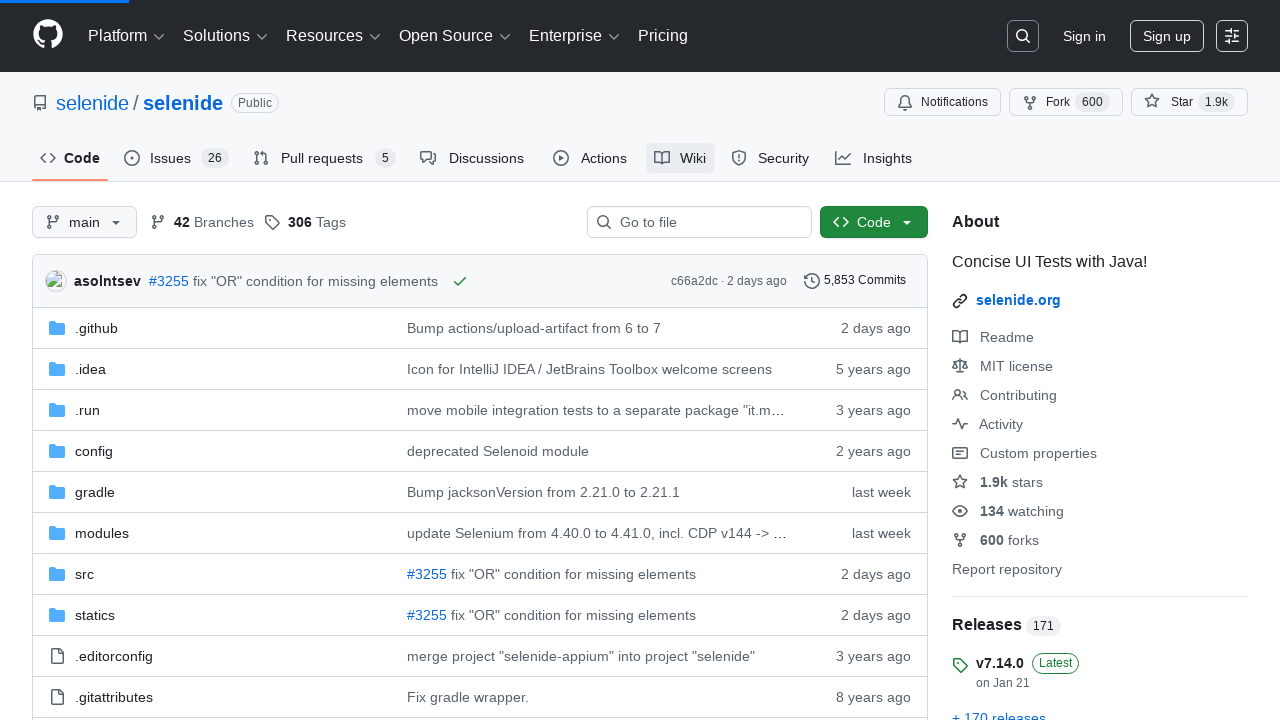

Wiki pages loaded - internal links are now visible
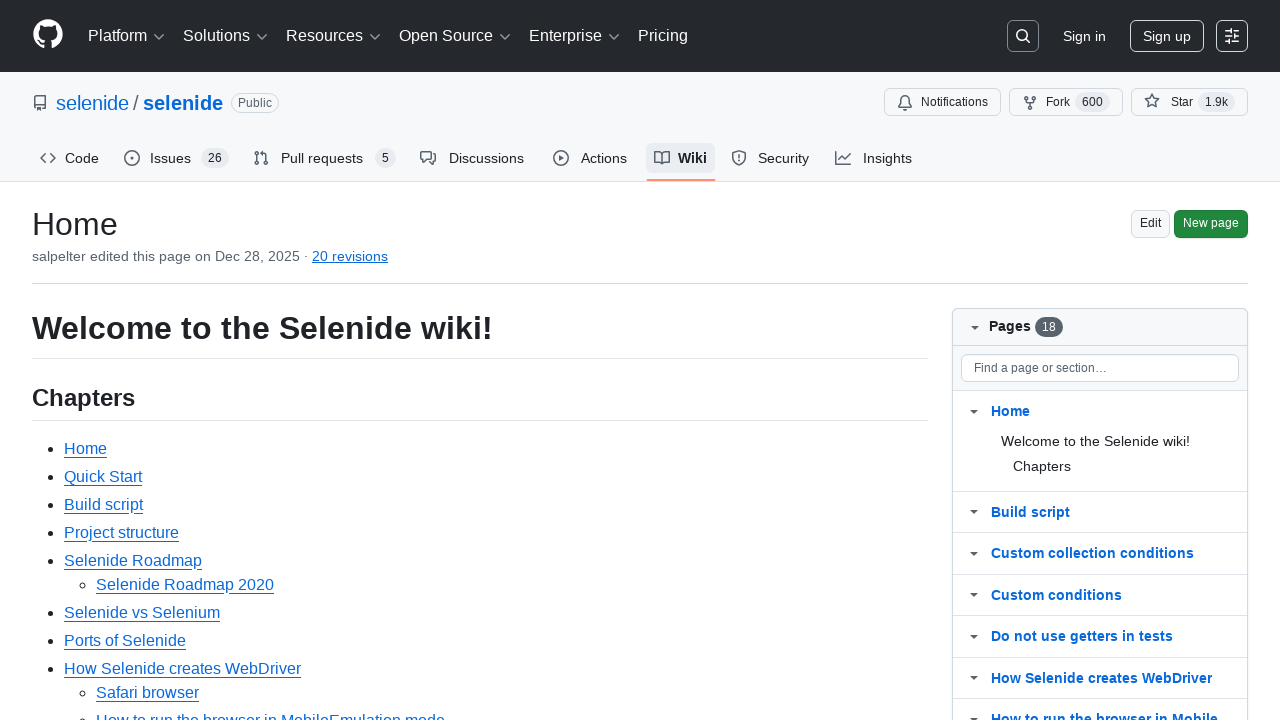

Located the 'Soft assertions' link
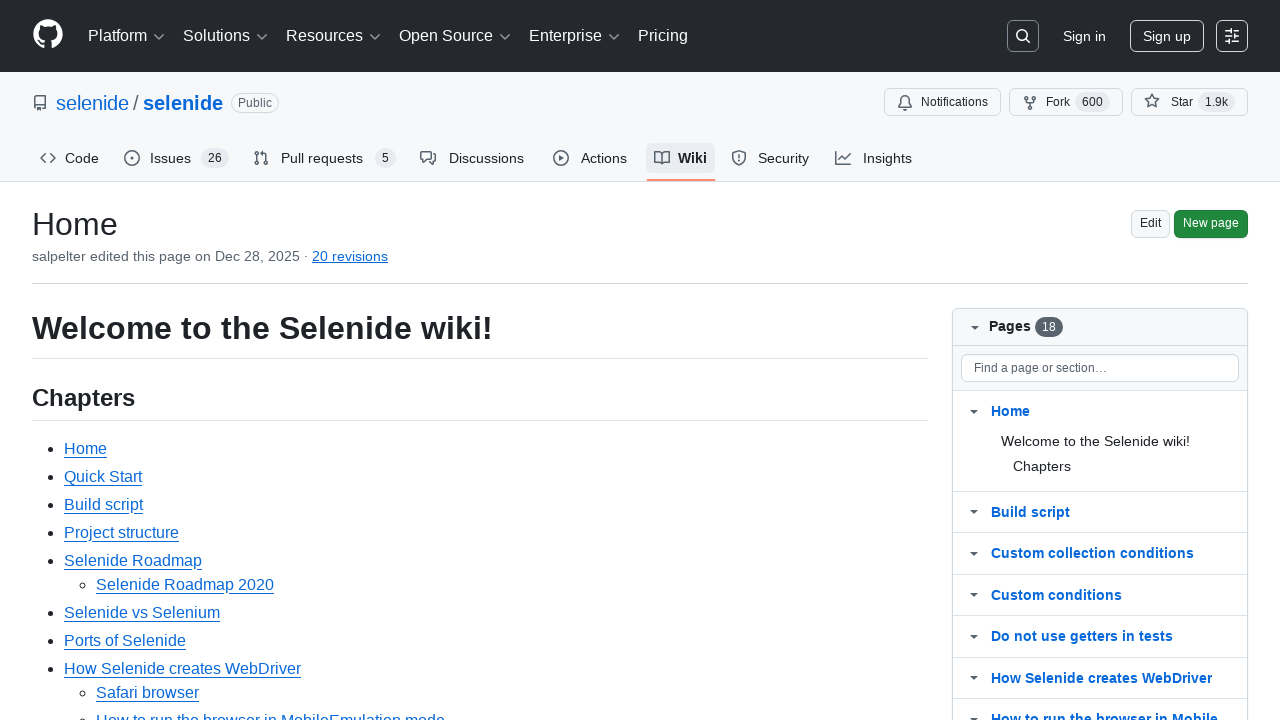

Verified that 'Soft assertions' link is visible
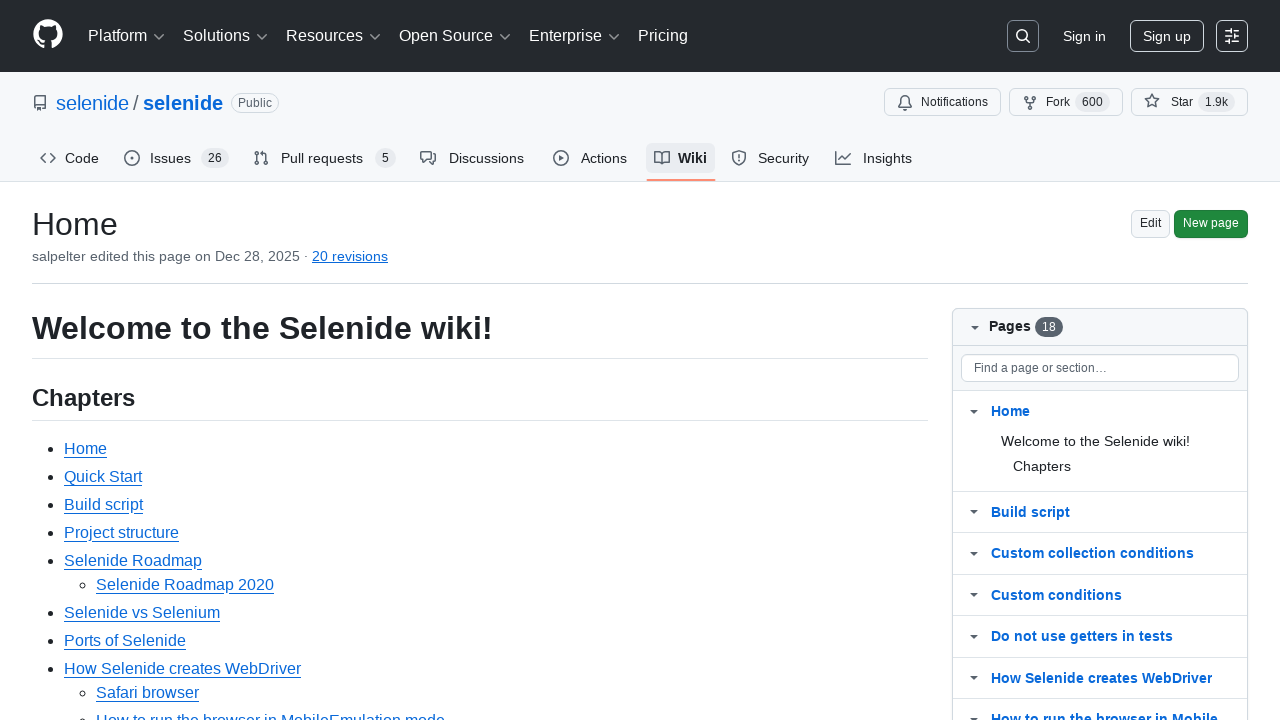

Clicked on the 'Soft assertions' link at (116, 360) on a.internal.present >> internal:has-text="Soft assertions"i
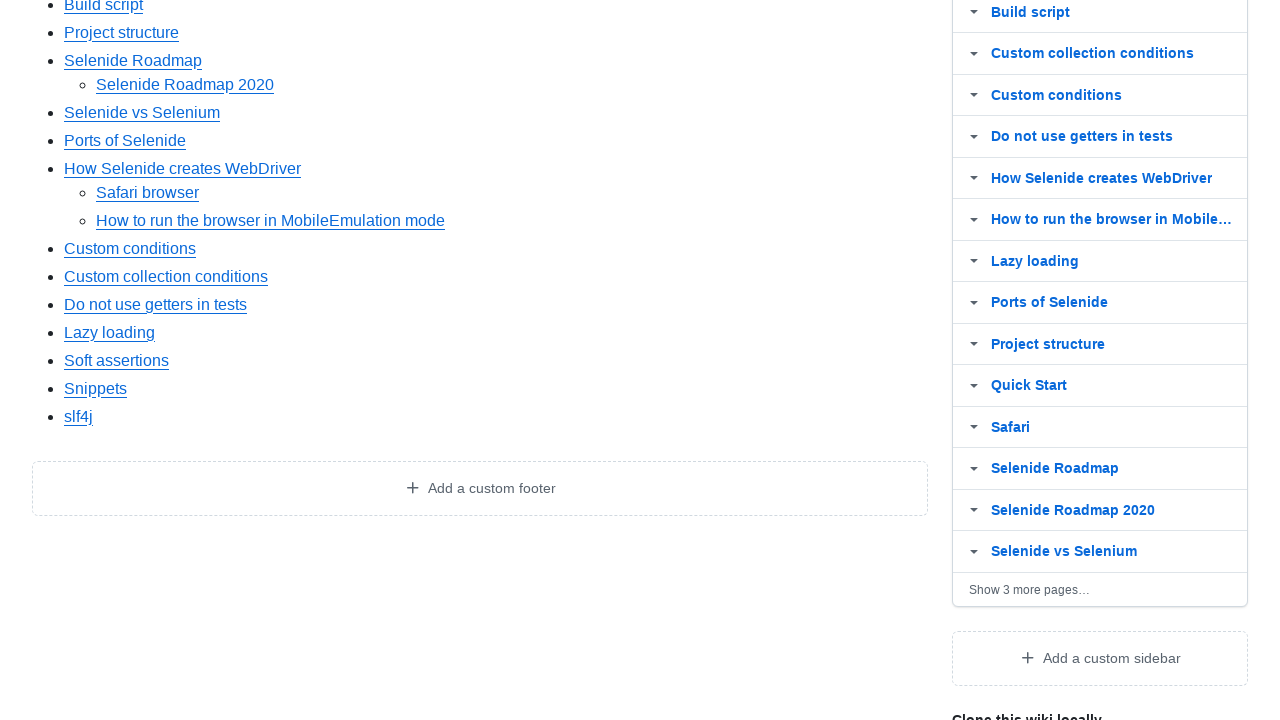

Verified 'Mechanisms:' heading is visible on Soft assertions page
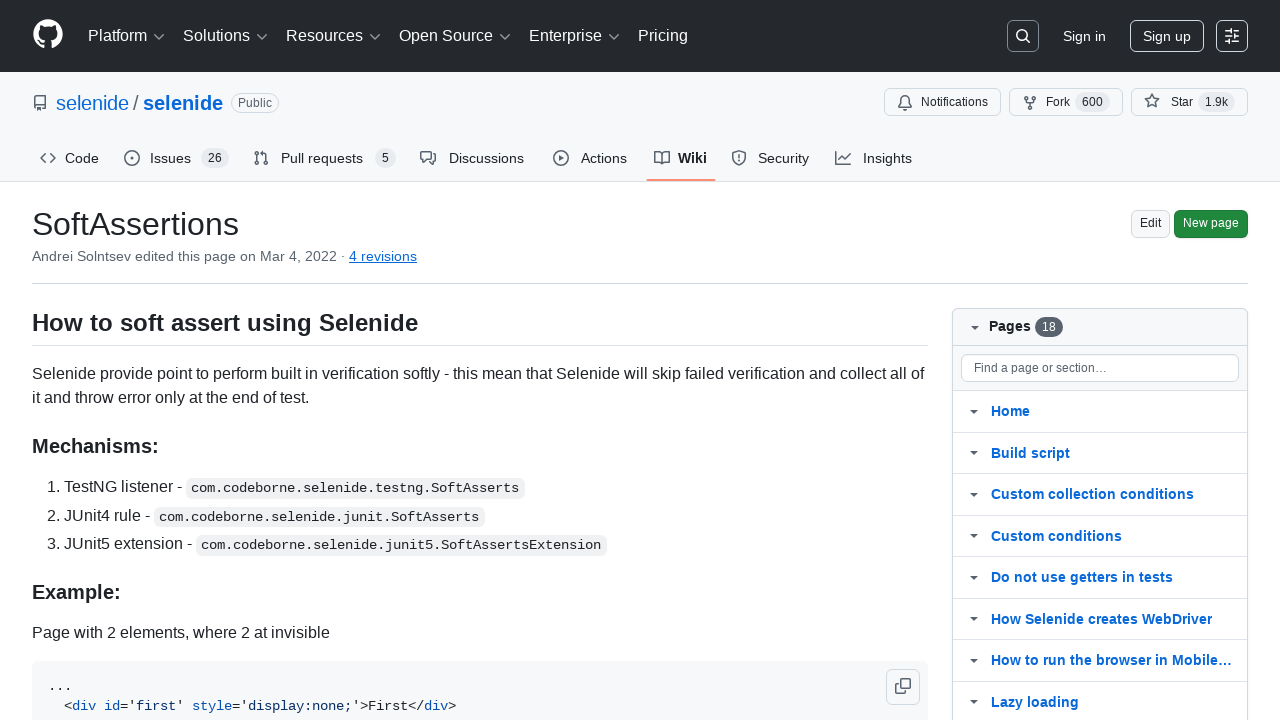

Verified JUnit5 section exists on the page
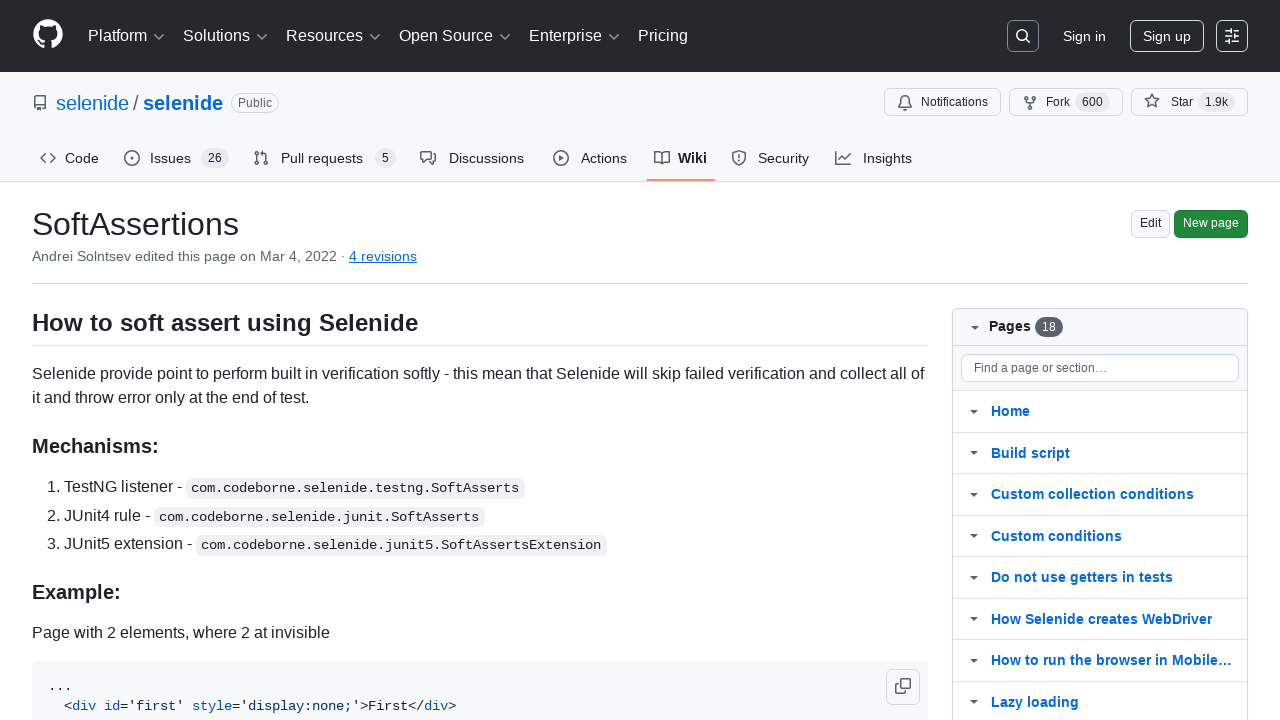

Verified JUnit5 heading '3. Using JUnit5 extend test class:' is visible
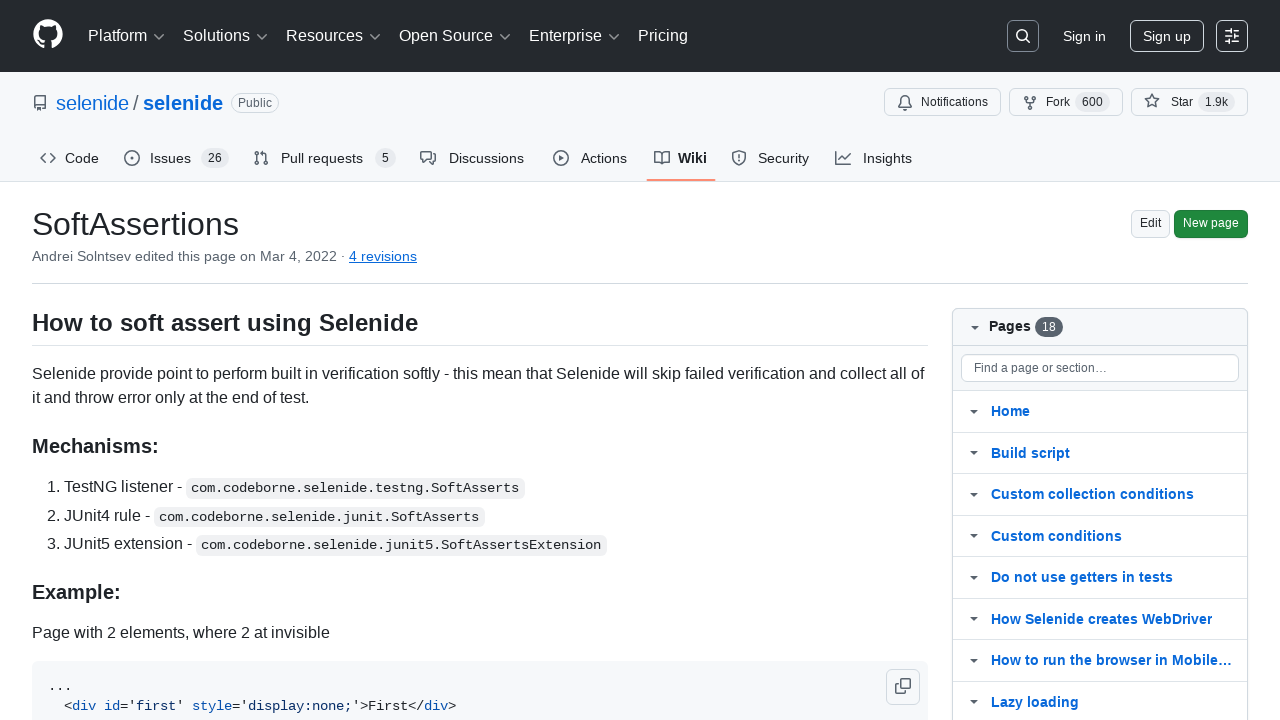

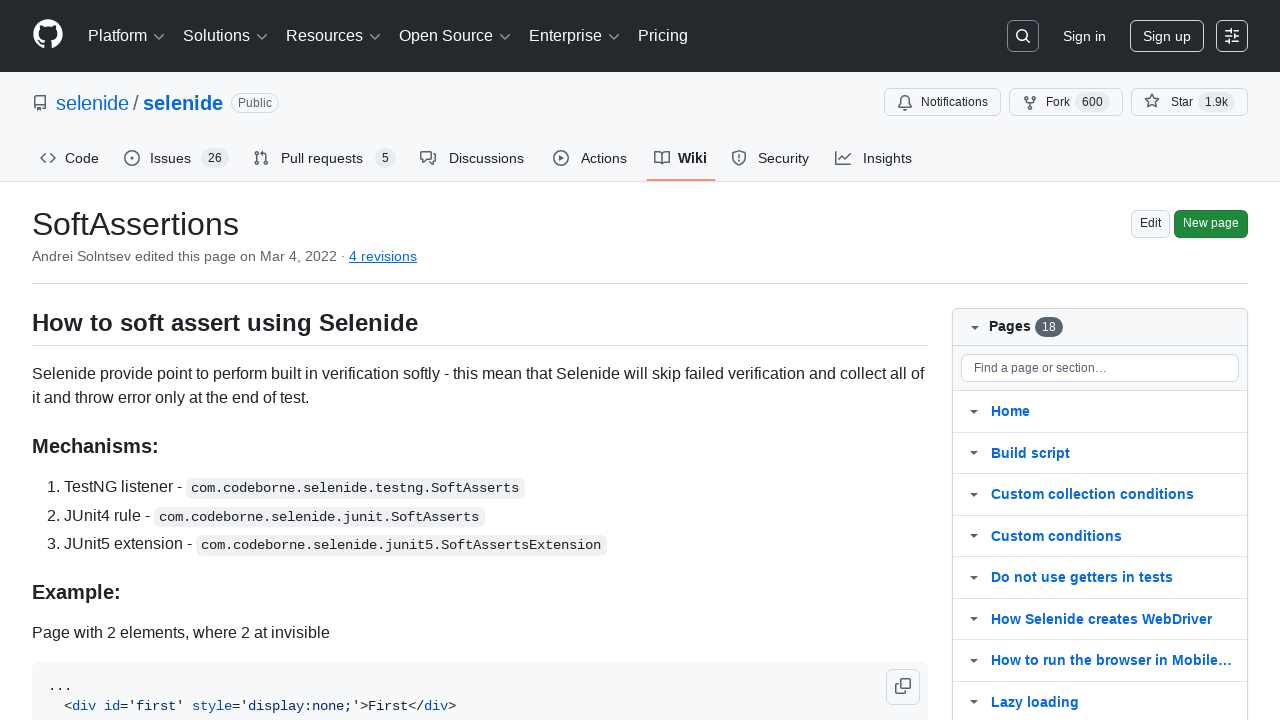